Tests waiting for a button that appears after a load delay and then clicking it

Starting URL: http://www.uitestingplayground.com/

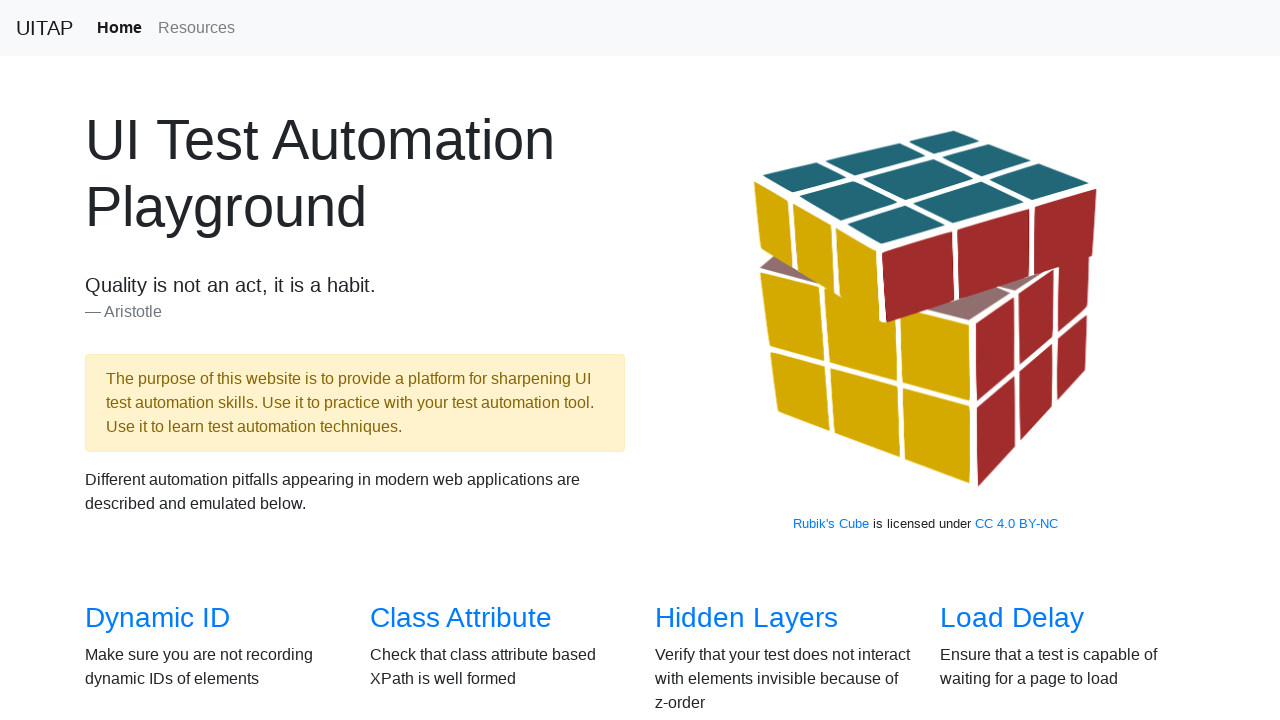

Clicked on Load Delay menu item at (1012, 618) on a[href='/loaddelay']
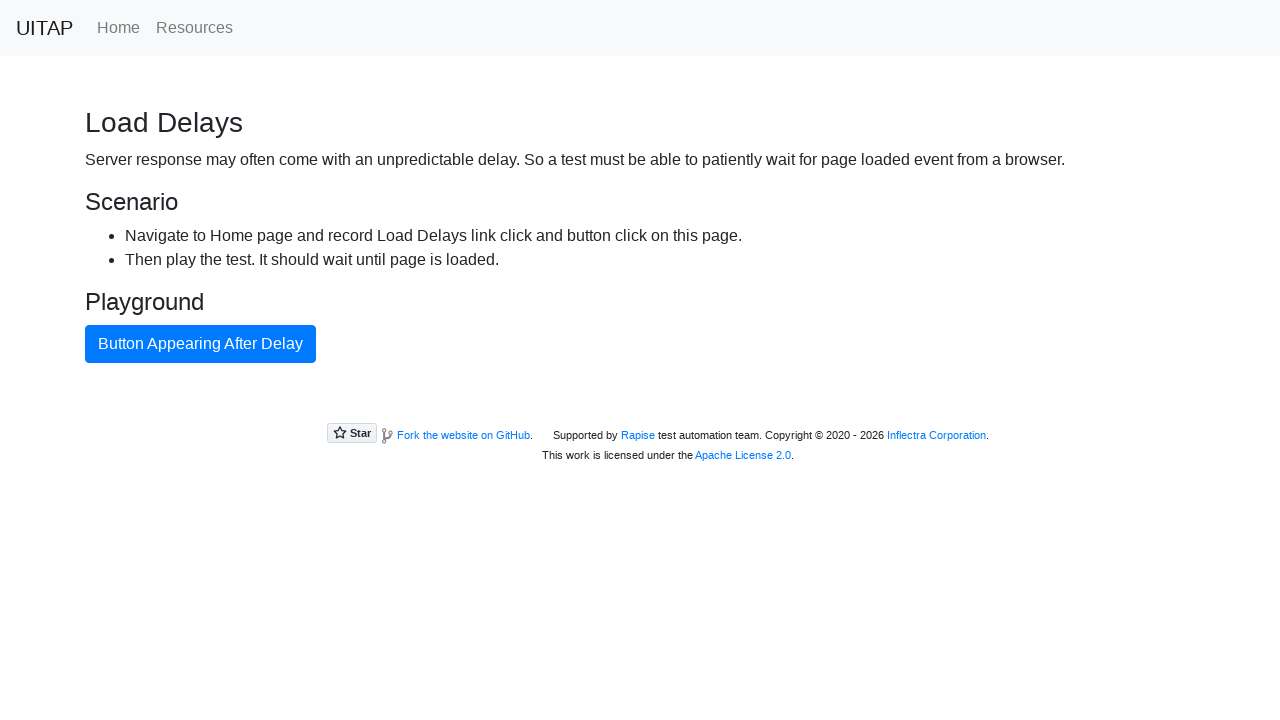

Waited for button to appear after load delay
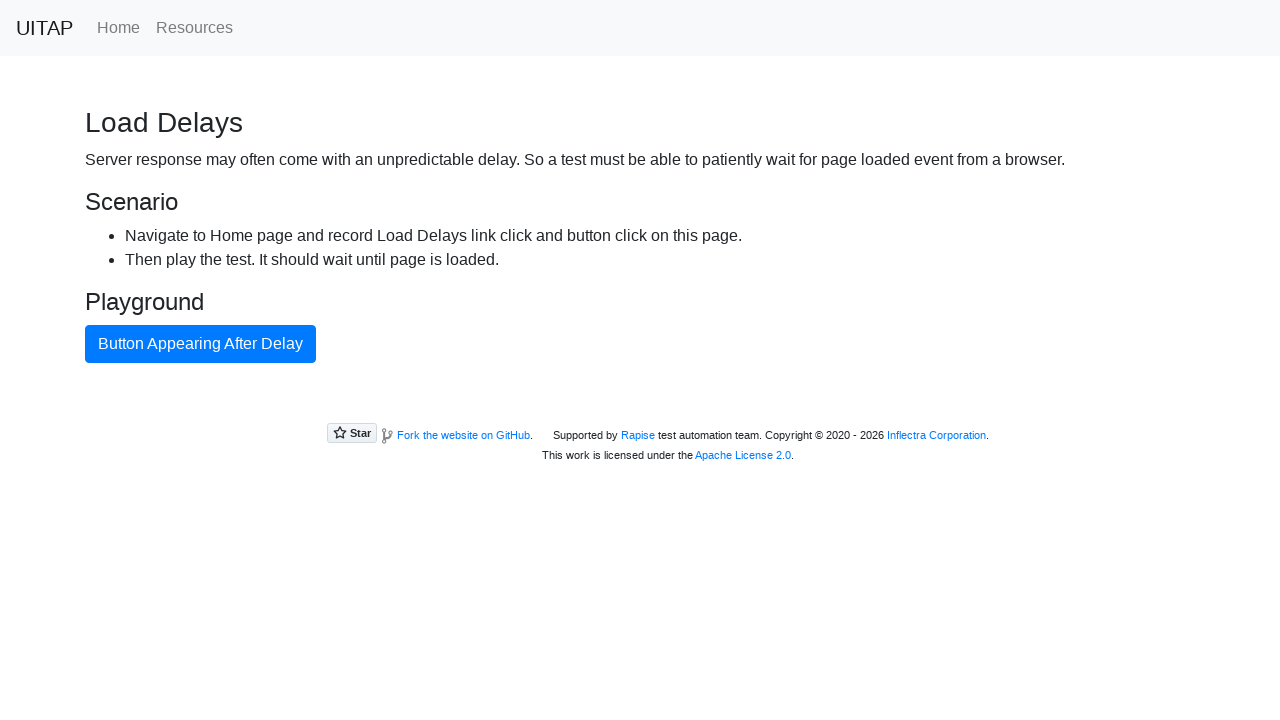

Clicked the button that appeared after delay at (200, 344) on button:has-text('Button Appearing After Delay')
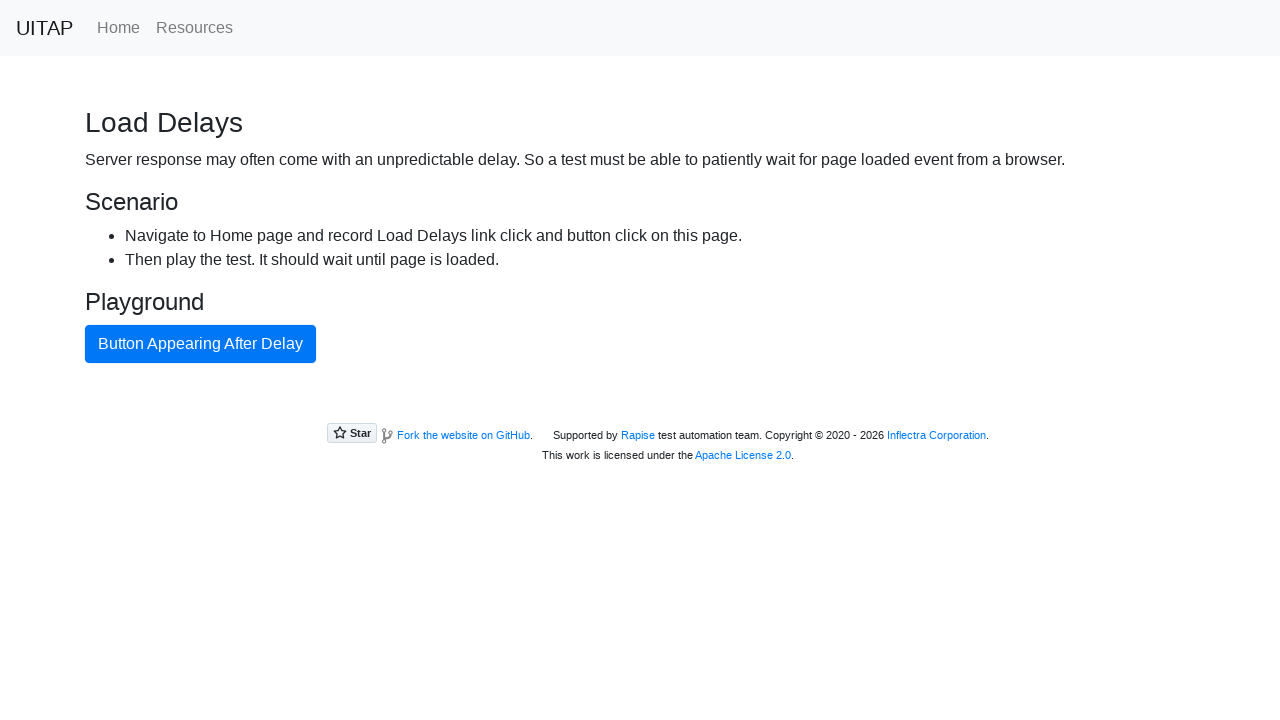

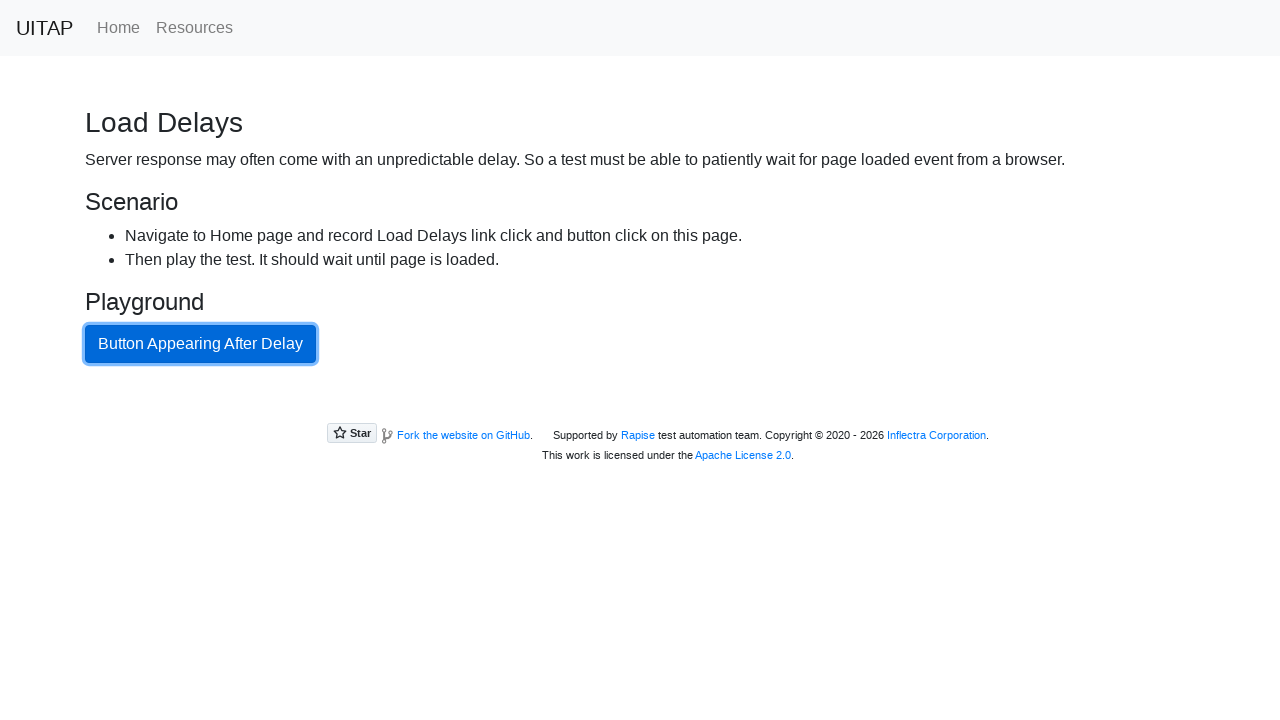